Navigates to a website and scrolls down the page by 200 pixels using JavaScript

Starting URL: https://www.automationtesting.co.uk/

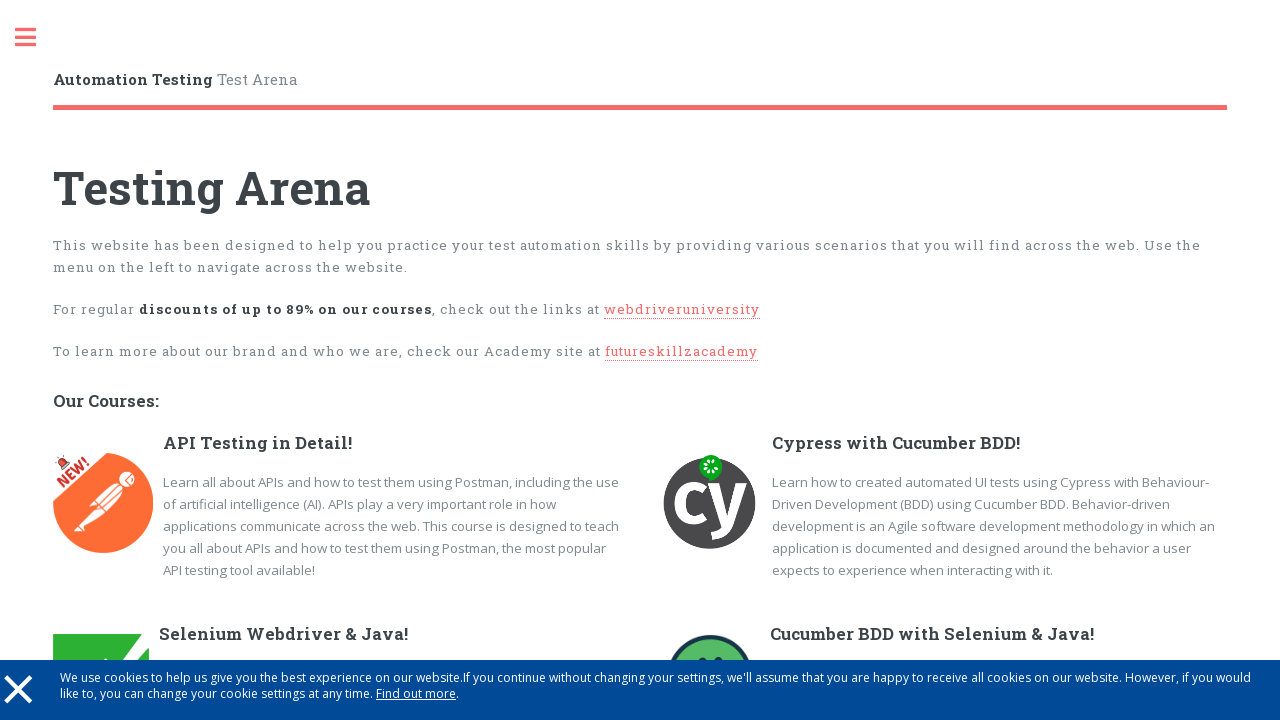

Navigated to https://www.automationtesting.co.uk/
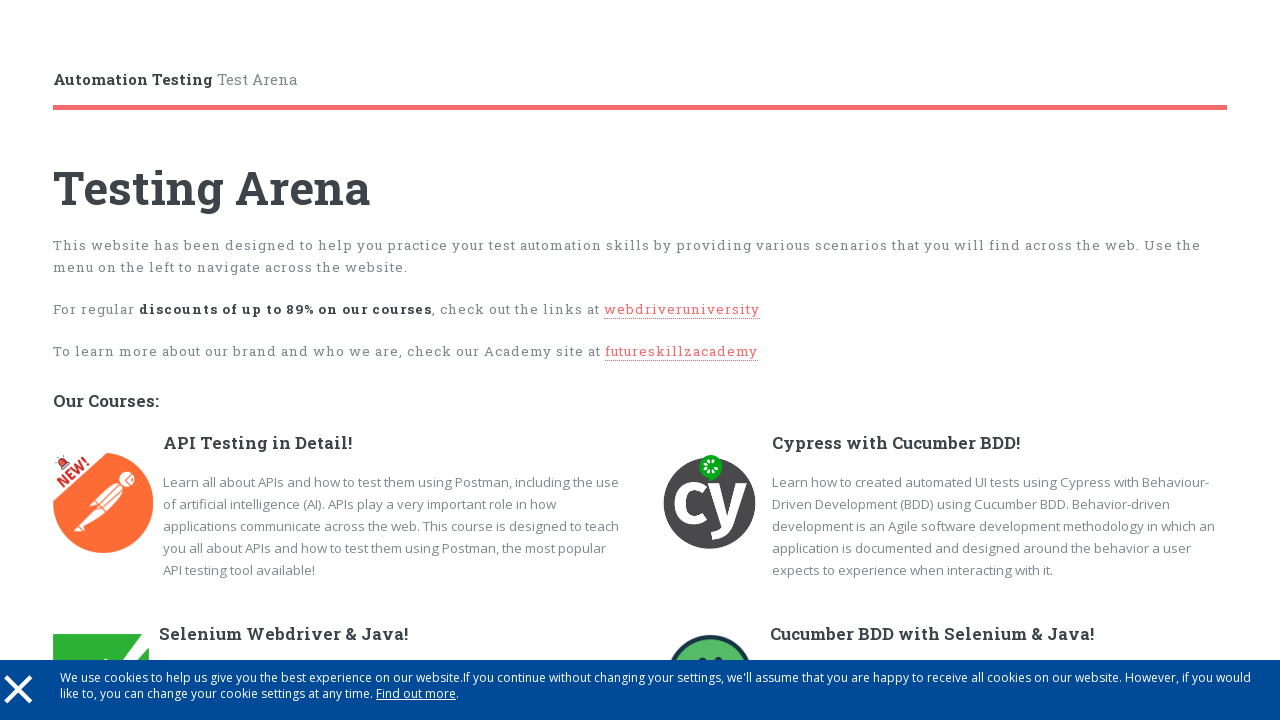

Scrolled down the page by 200 pixels using JavaScript
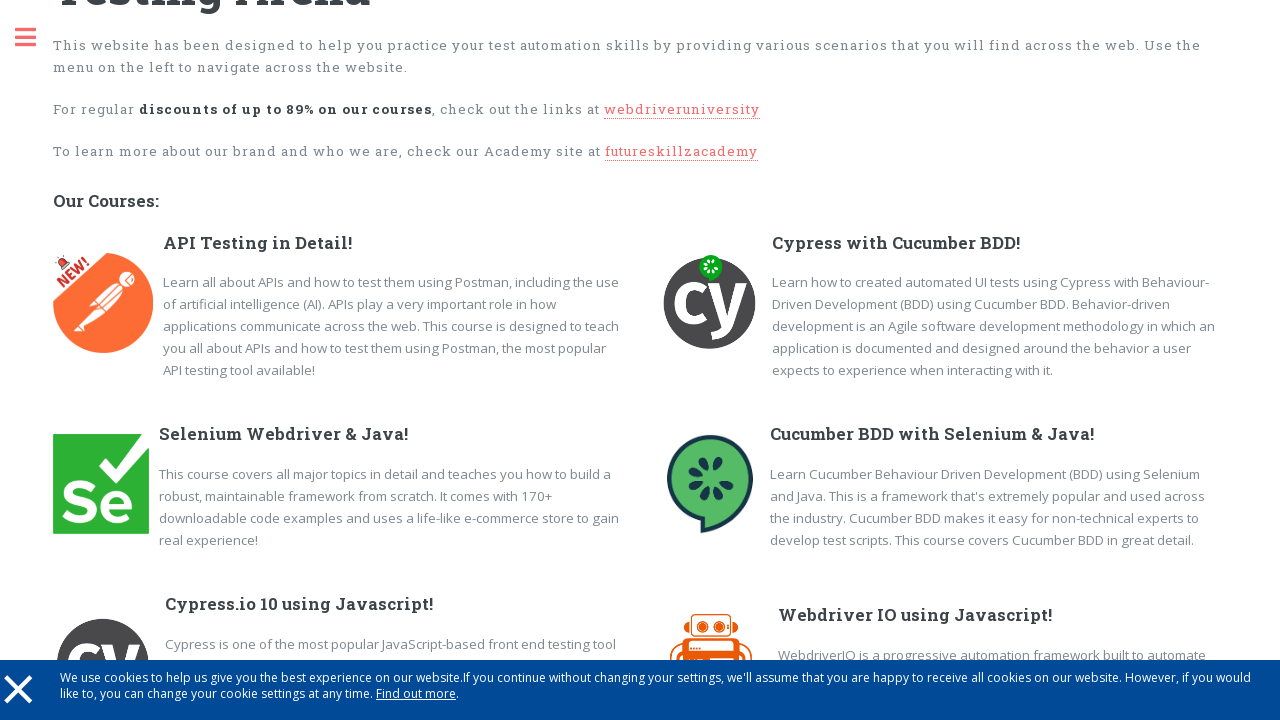

Waited 1 second to observe the scroll effect
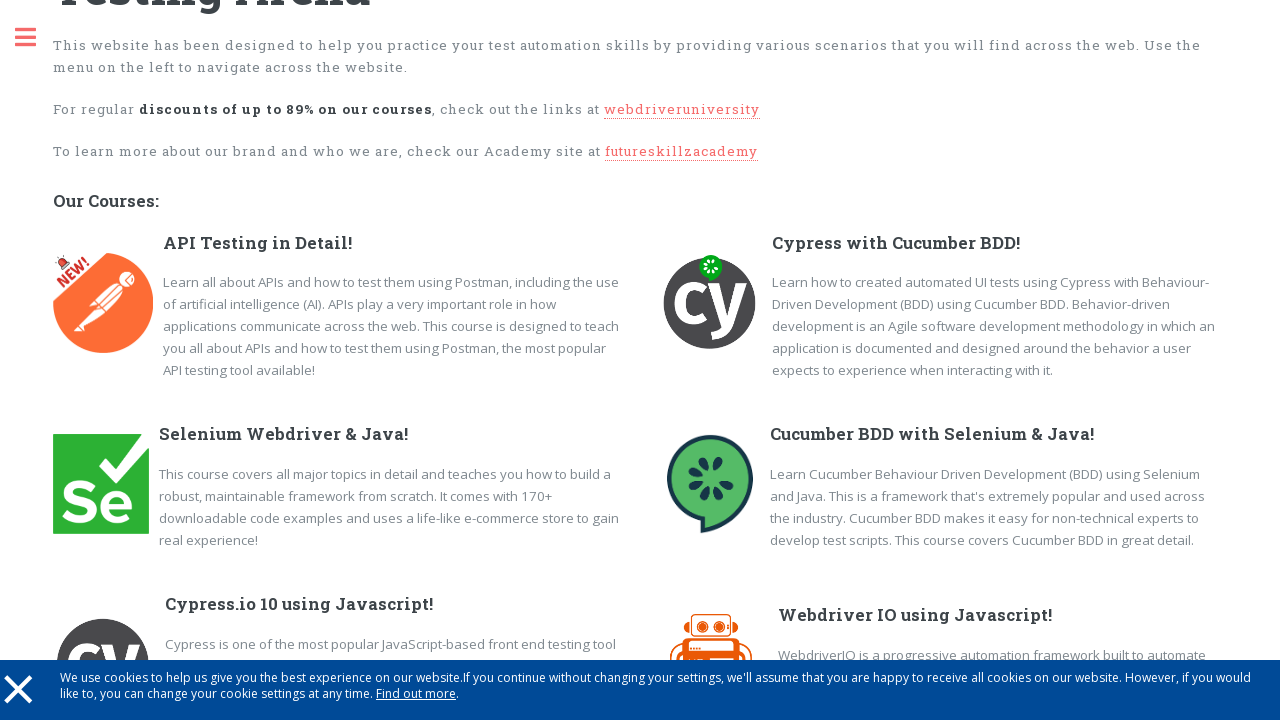

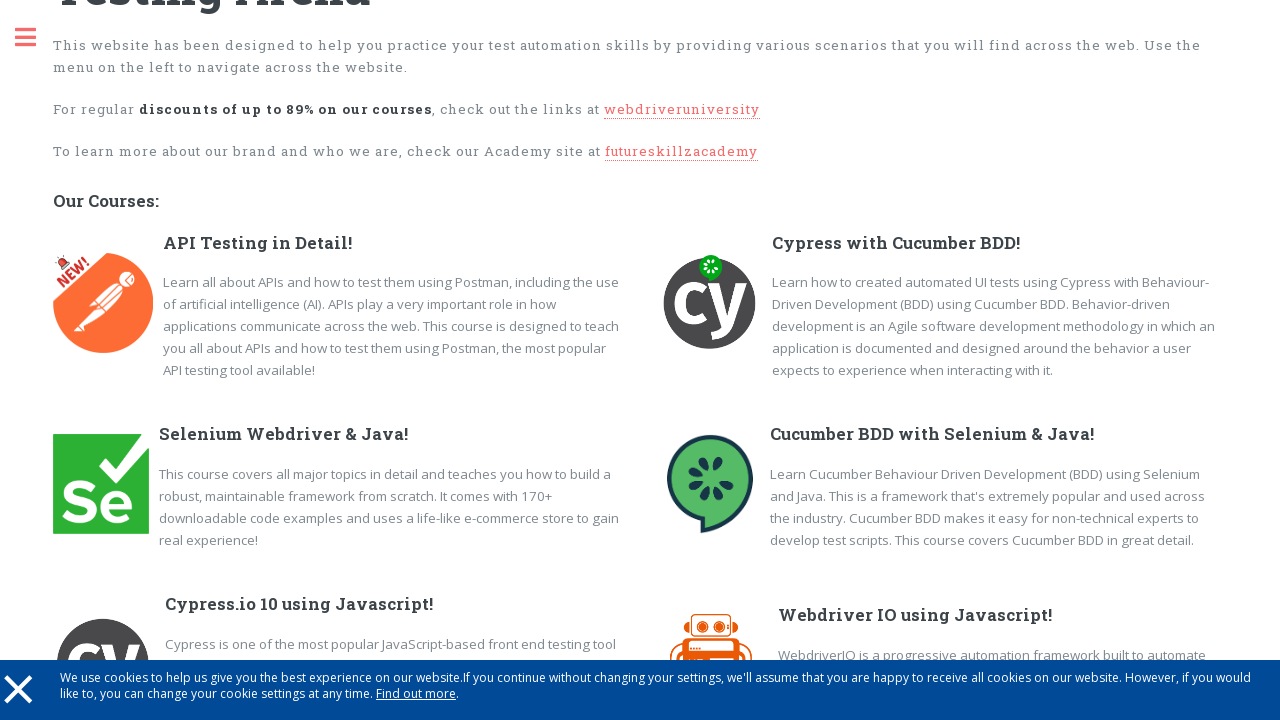